Tests dropdown selection by selecting Option 2 from the dropdown menu

Starting URL: http://the-internet.herokuapp.com/dropdown

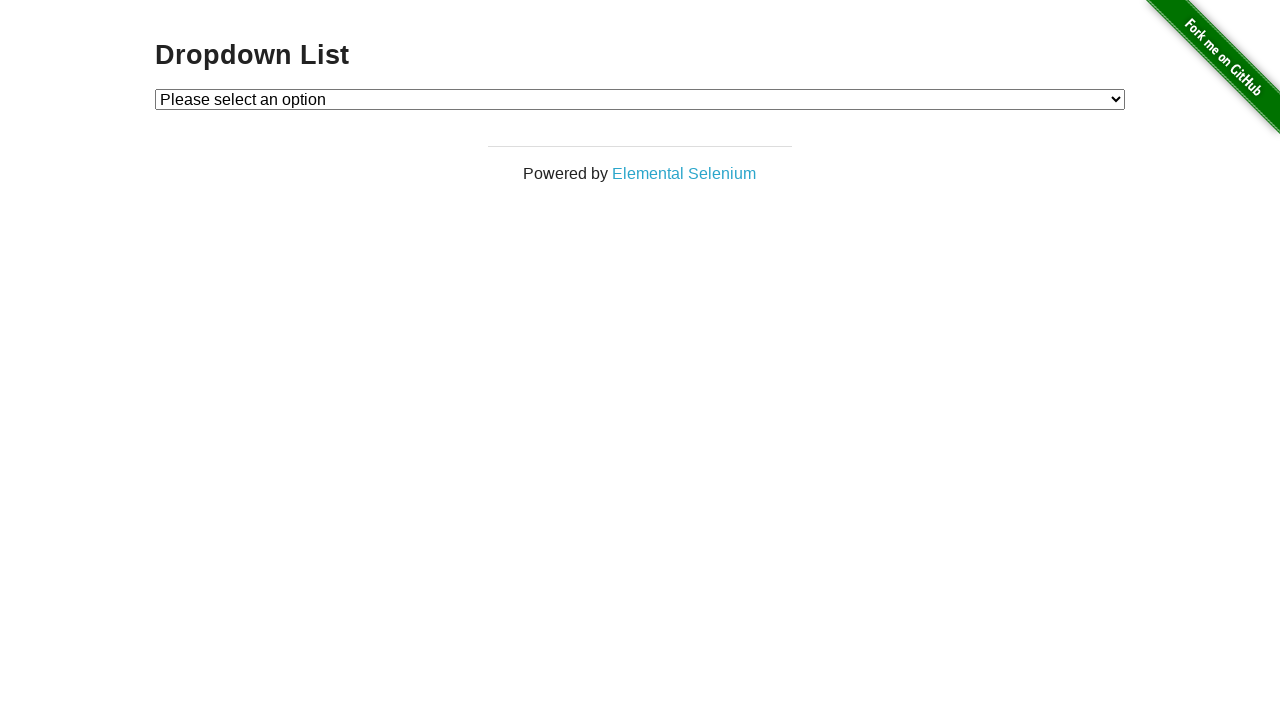

Navigated to dropdown test page
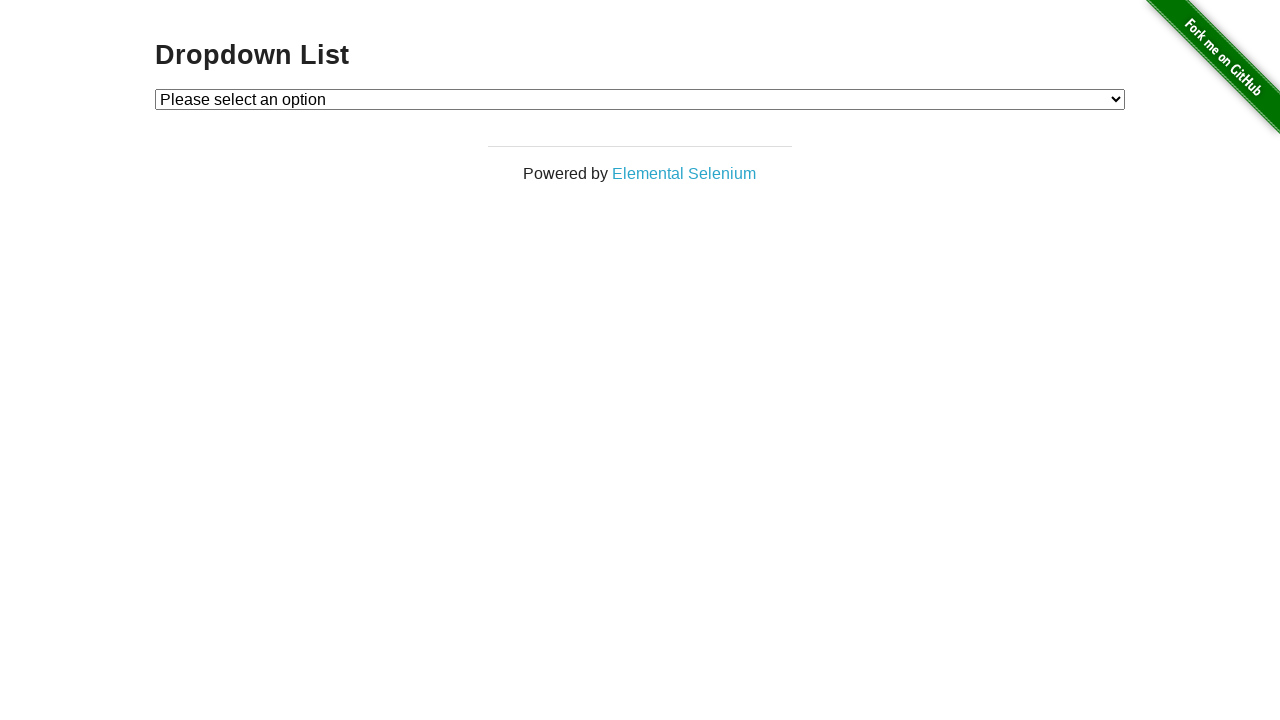

Selected Option 2 from the dropdown menu on #dropdown
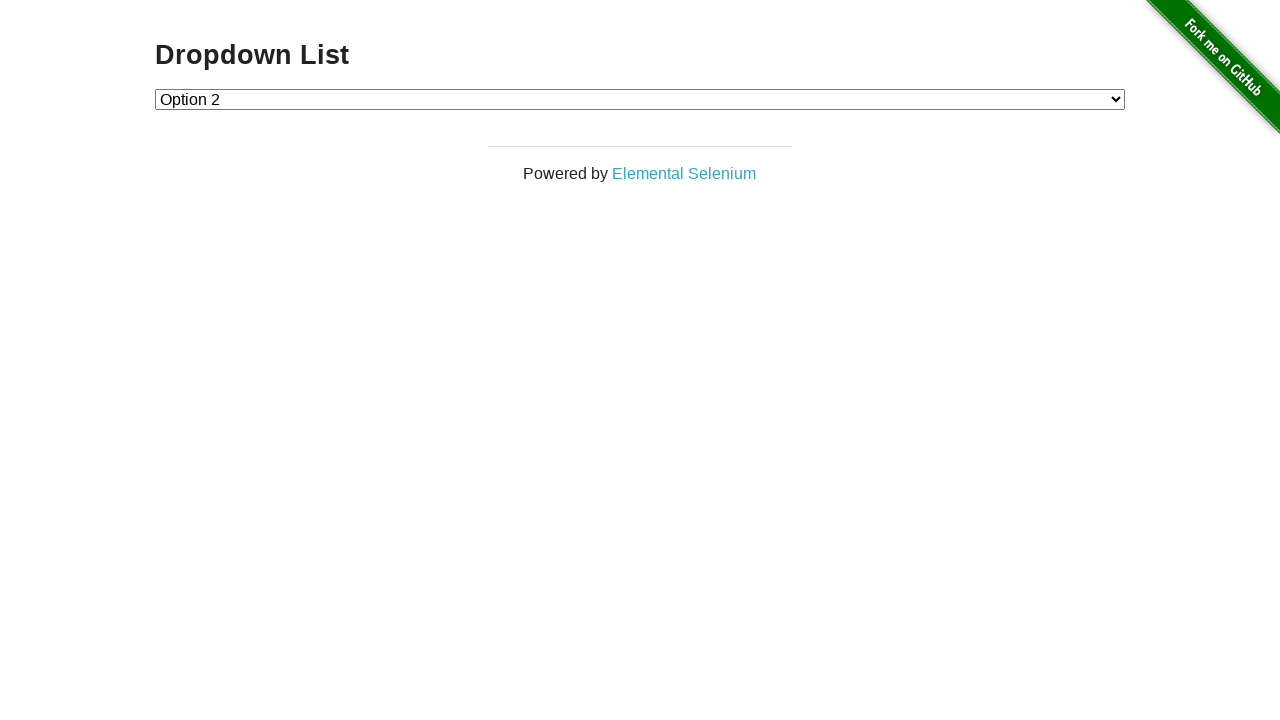

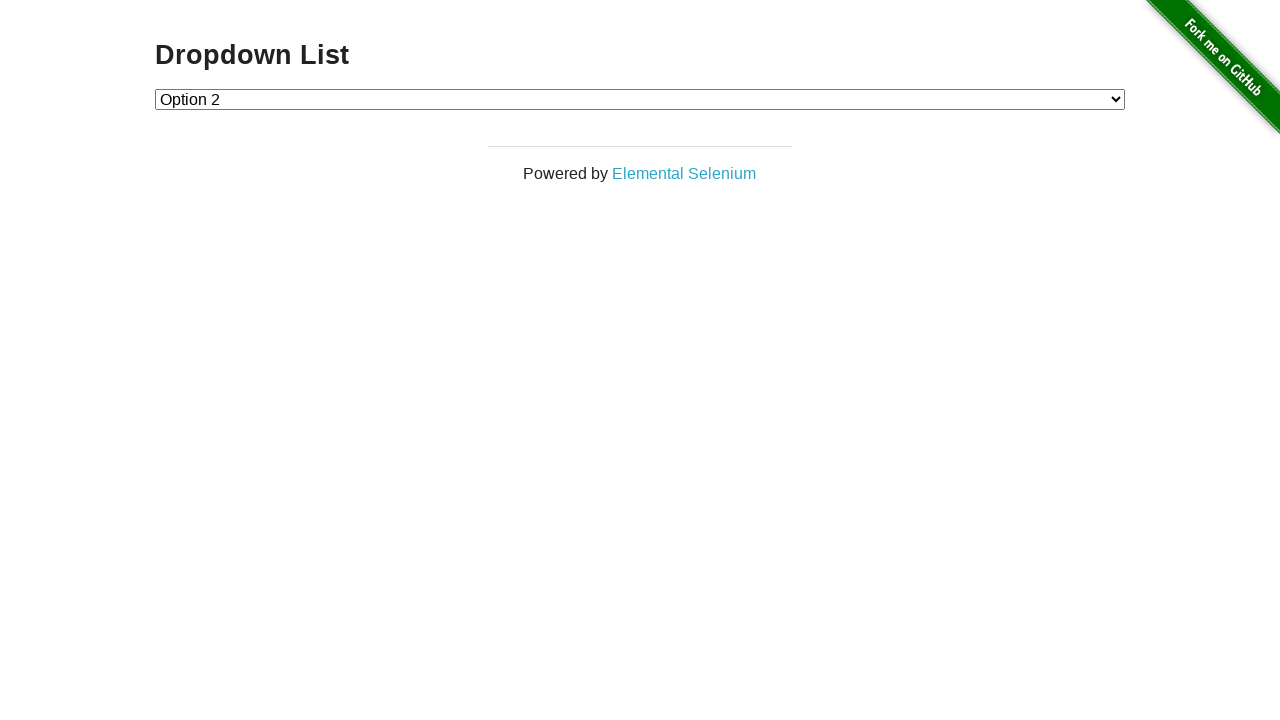